Tests a multi-step form interaction by first clicking a dynamically calculated link (based on a mathematical formula), then filling out a form with personal information (first name, last name, city, country) and submitting it.

Starting URL: http://suninjuly.github.io/find_link_text

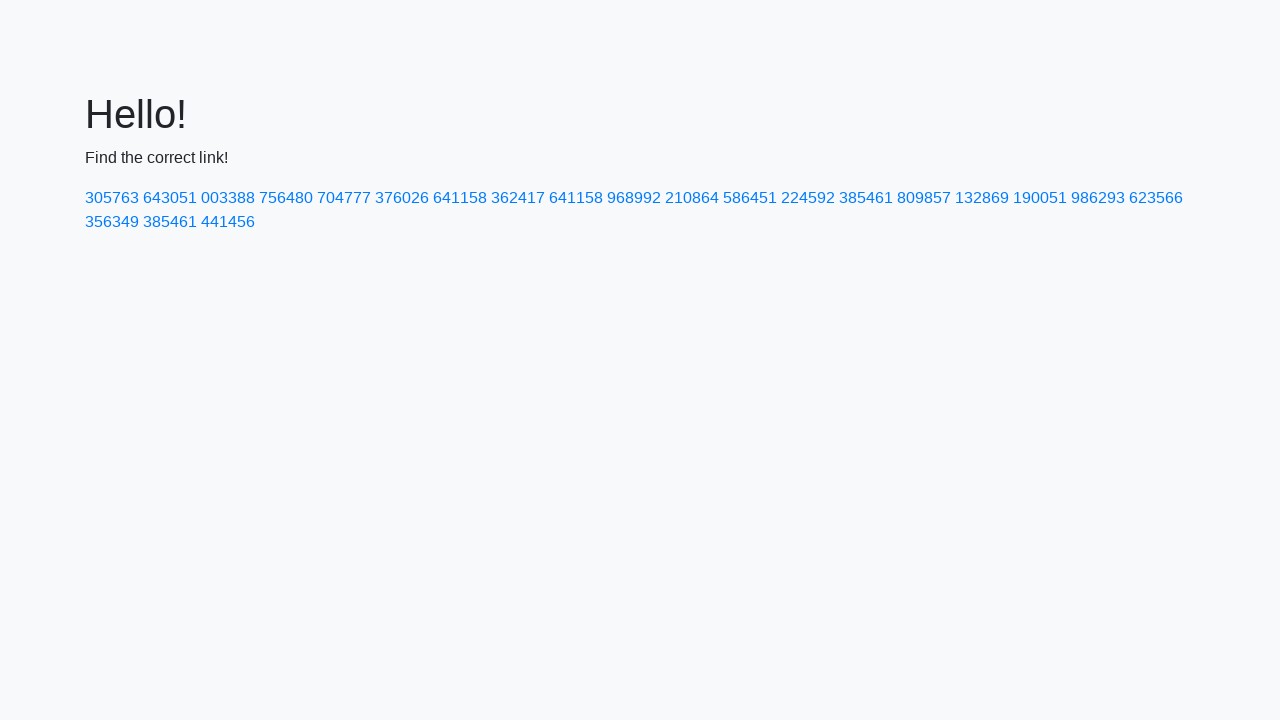

Clicked dynamically calculated link with text '224592' at (808, 198) on text=224592
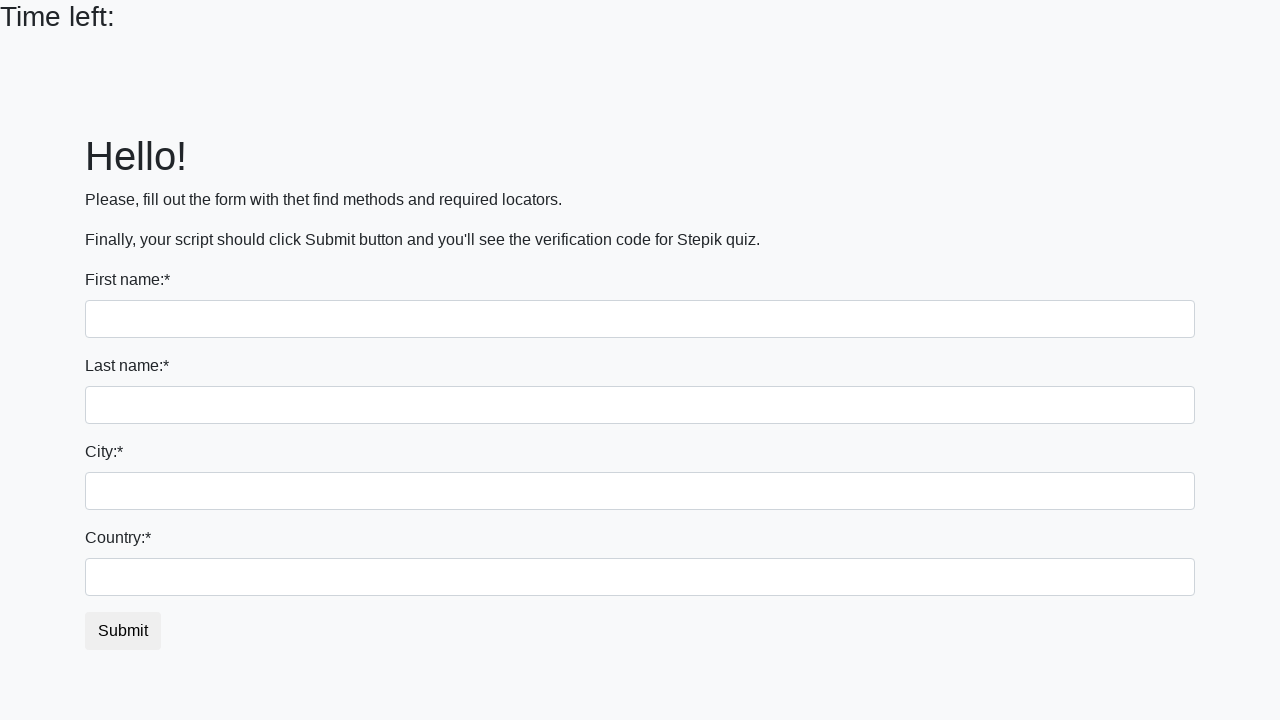

Filled in first name field with 'Ivan' on input
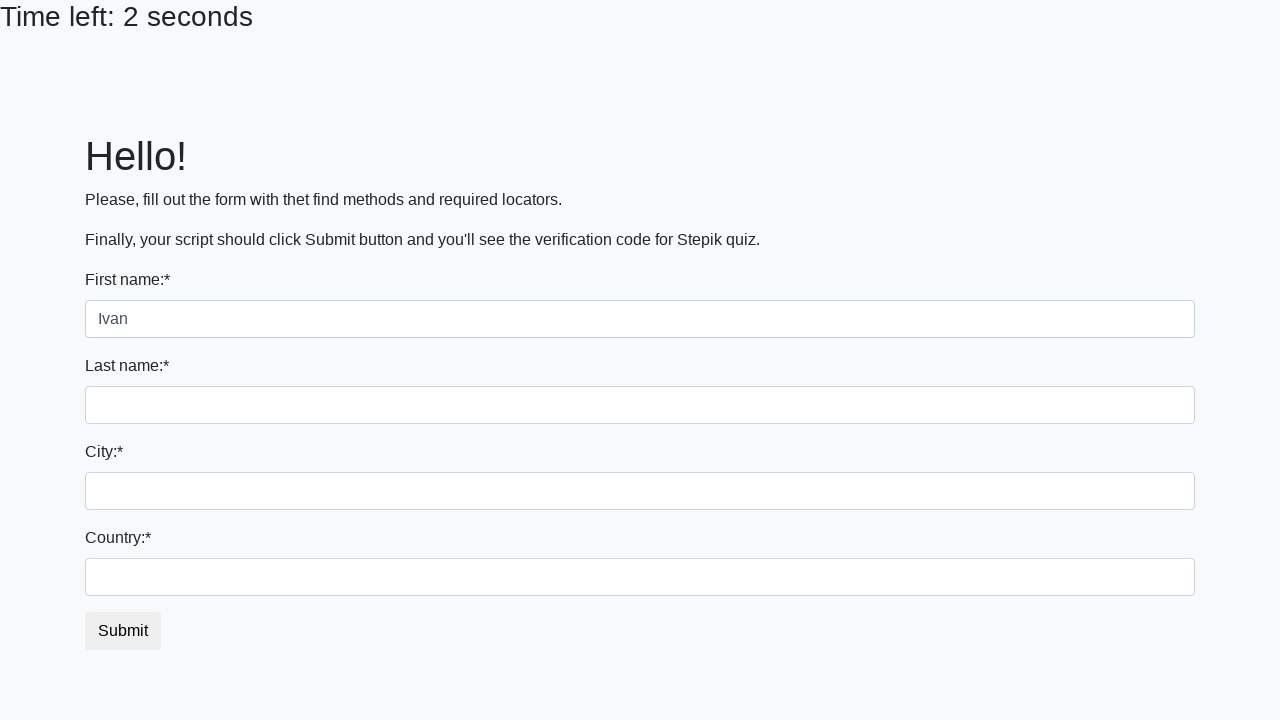

Filled in last name field with 'Petrov' on input[name='last_name']
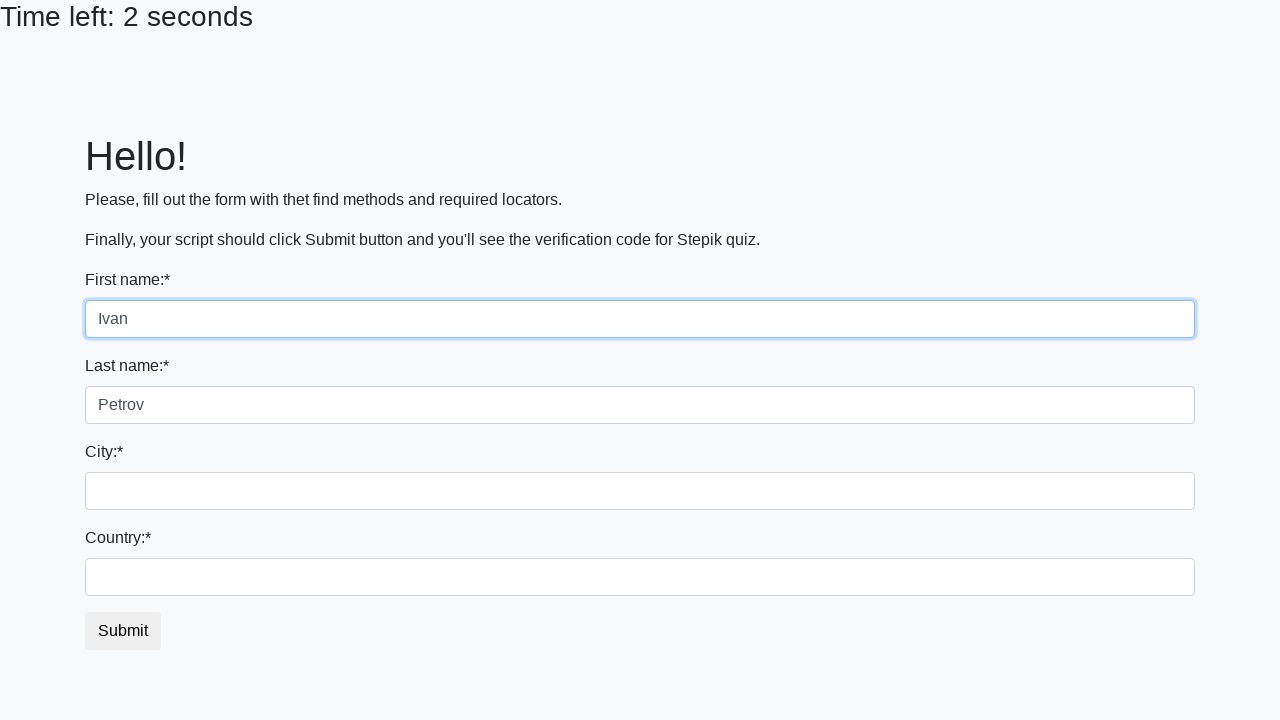

Filled in city field with 'Smolensk' on .form-control.city
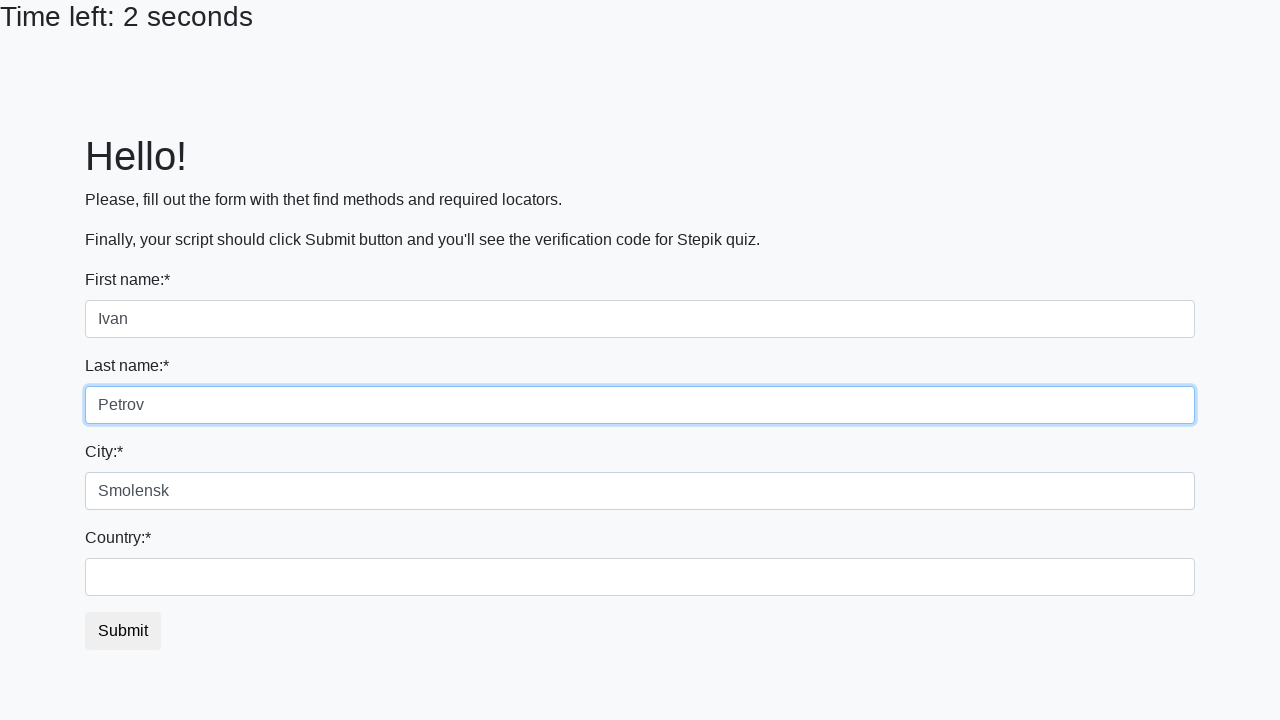

Filled in country field with 'Russia' on #country
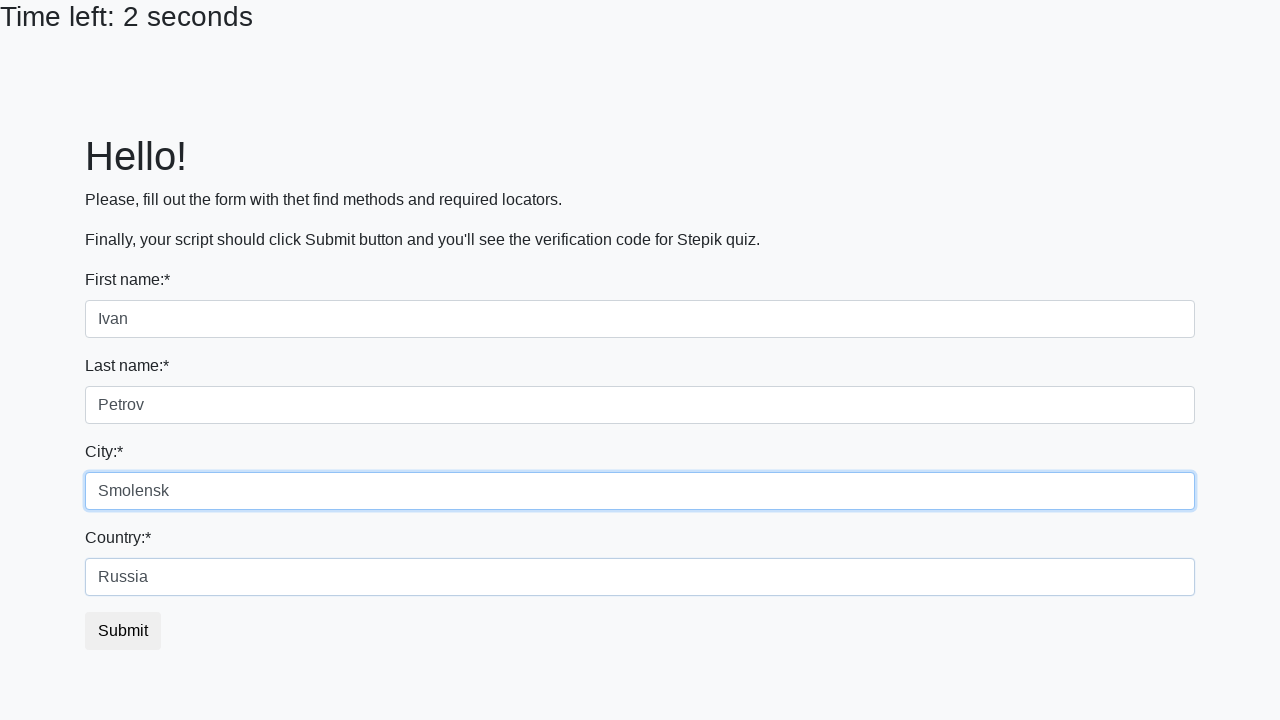

Clicked submit button to complete form submission at (123, 631) on button.btn
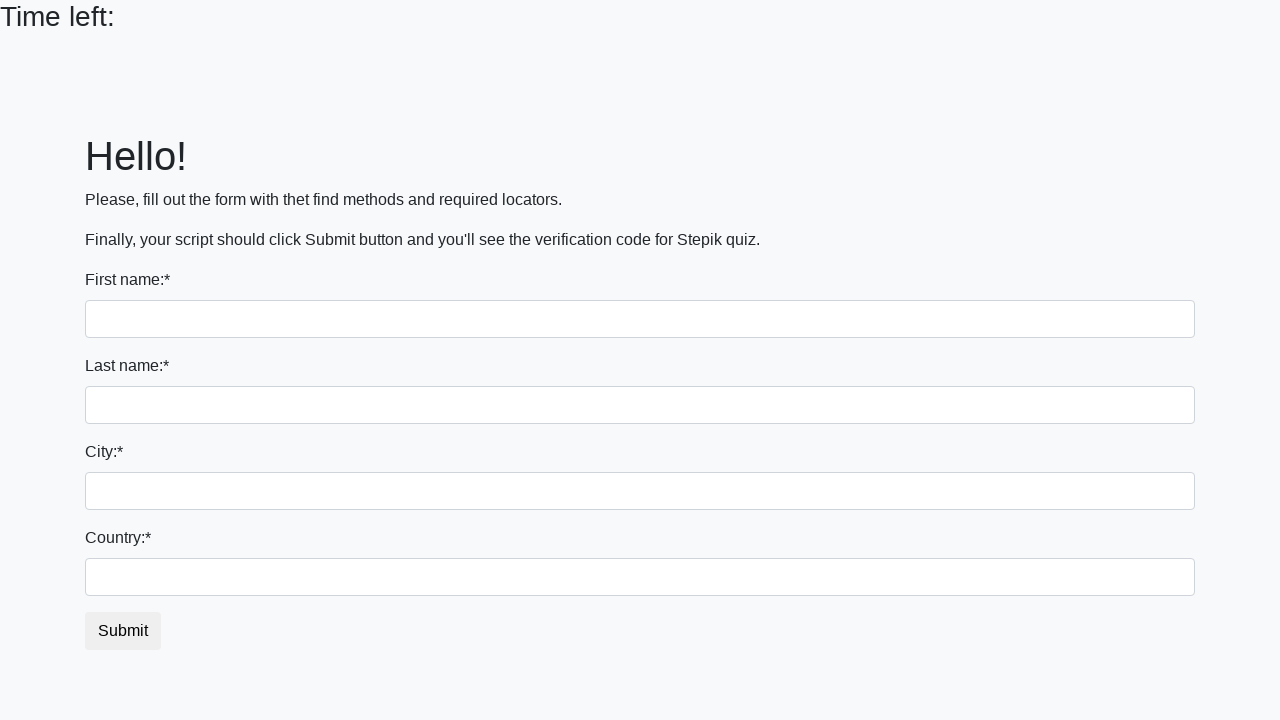

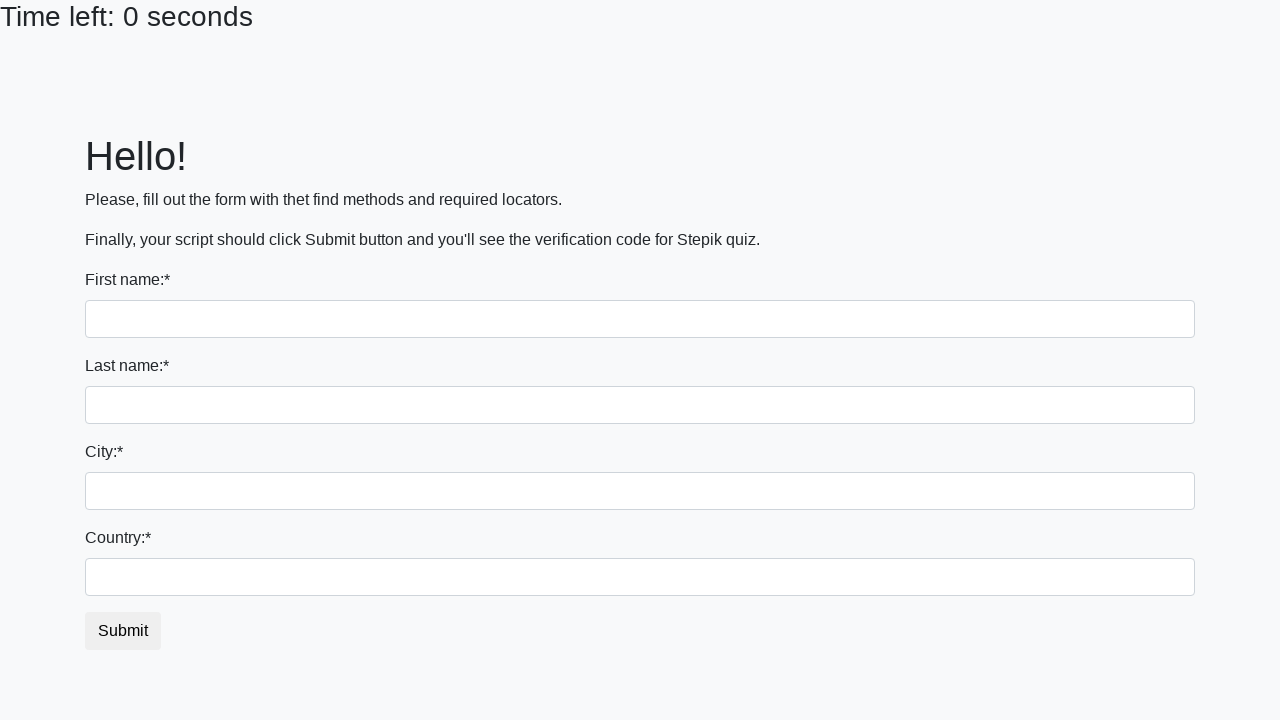